Launches the OrangeHRM demo application and waits for it to load

Starting URL: https://opensource-demo.orangehrmlive.com/

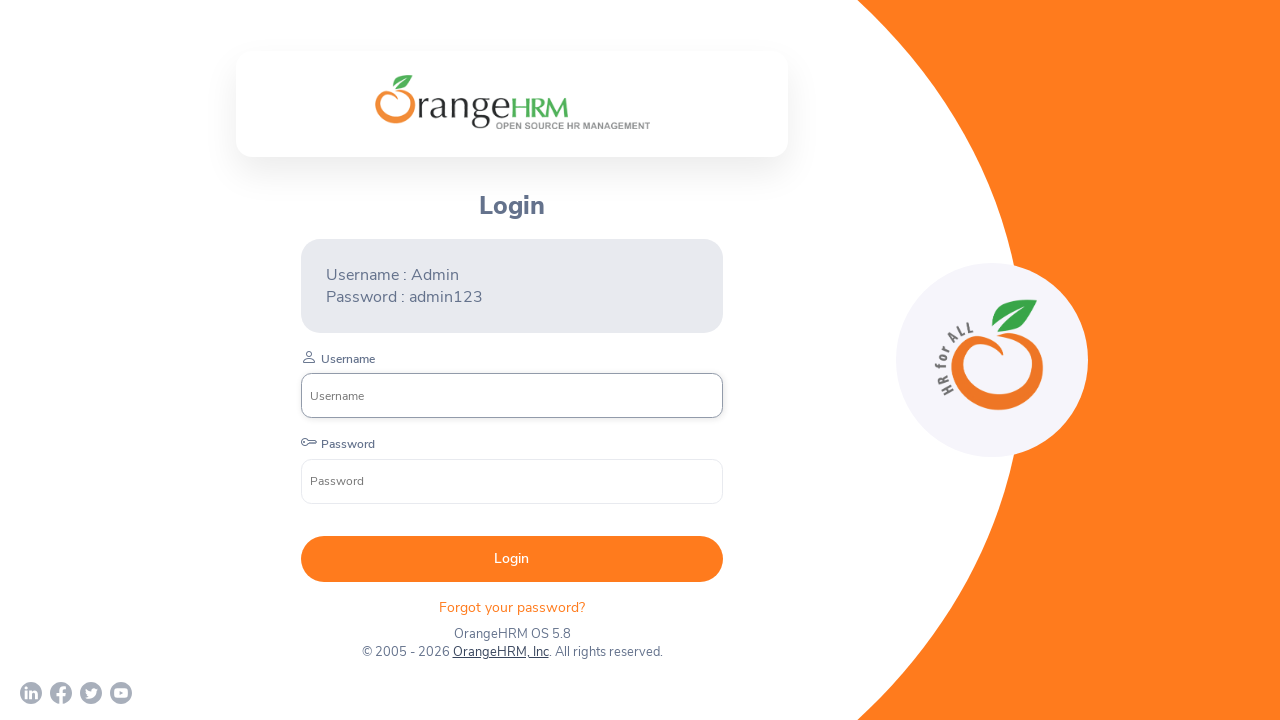

Navigated to OrangeHRM demo application
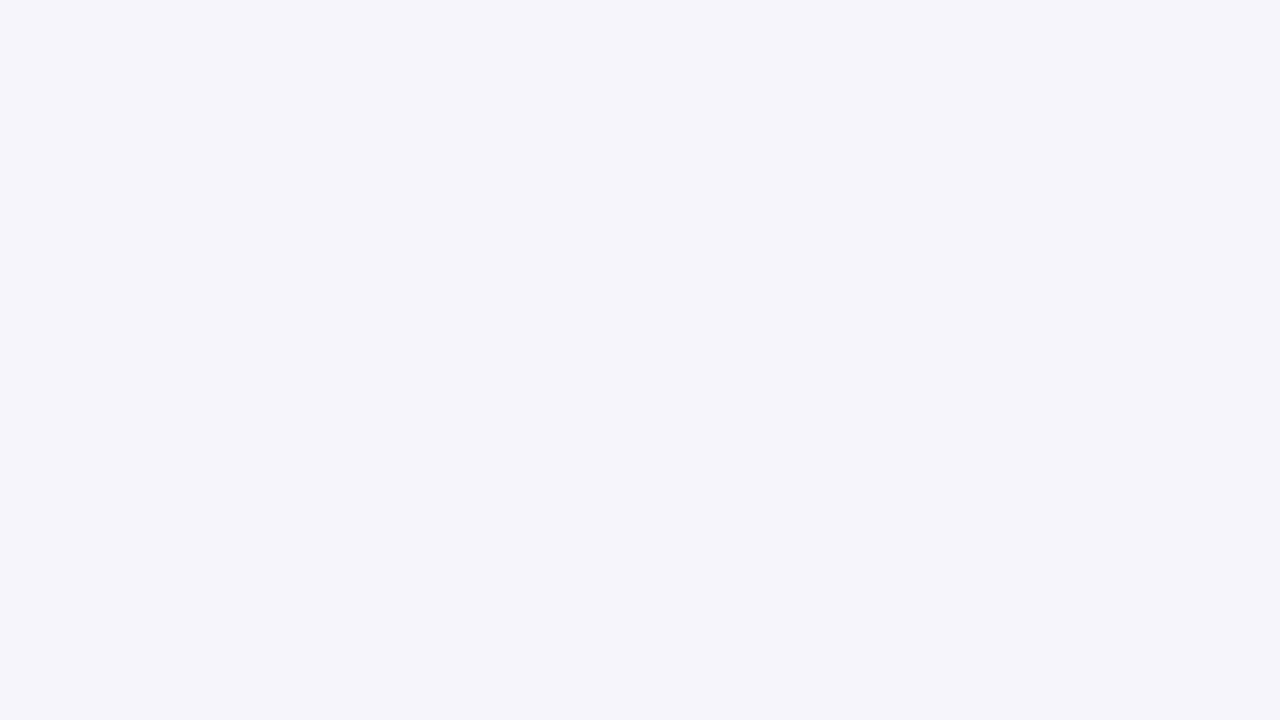

Page fully loaded and network idle state reached
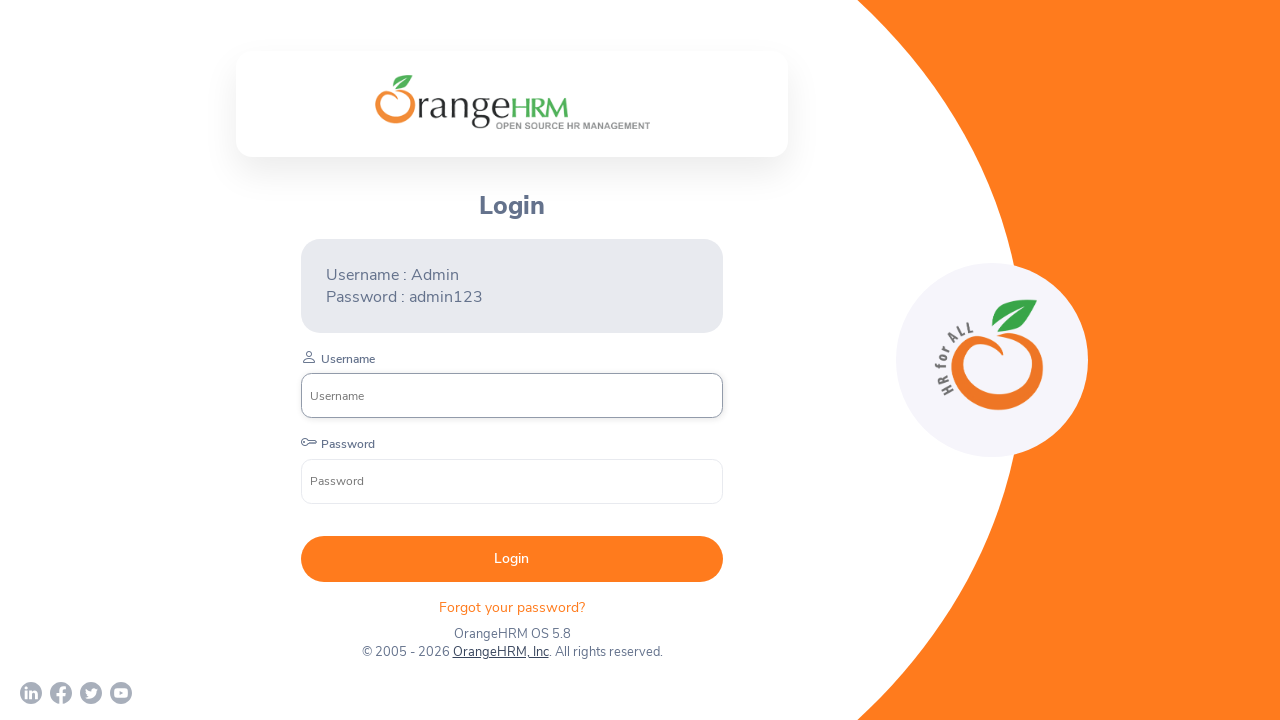

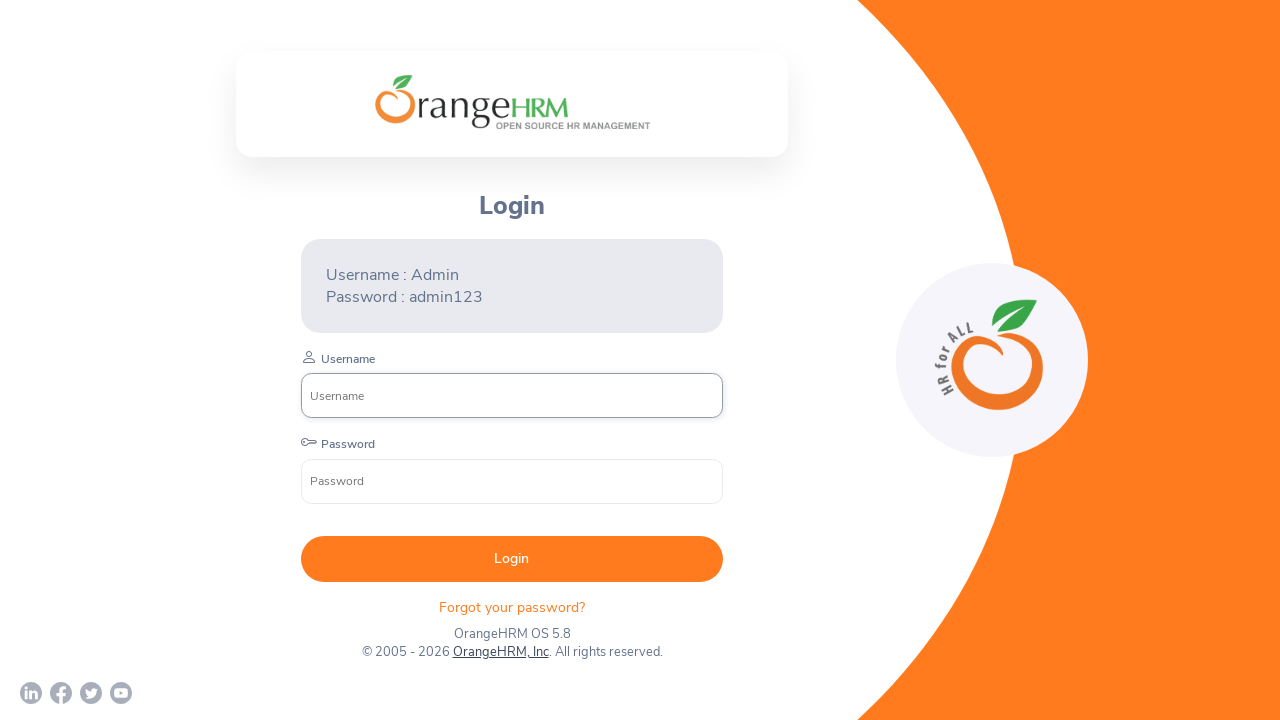